Tests the happy path of the Text Box form by filling all fields (name, email, current address, permanent address) and verifying the submitted data is displayed correctly

Starting URL: https://demoqa.com

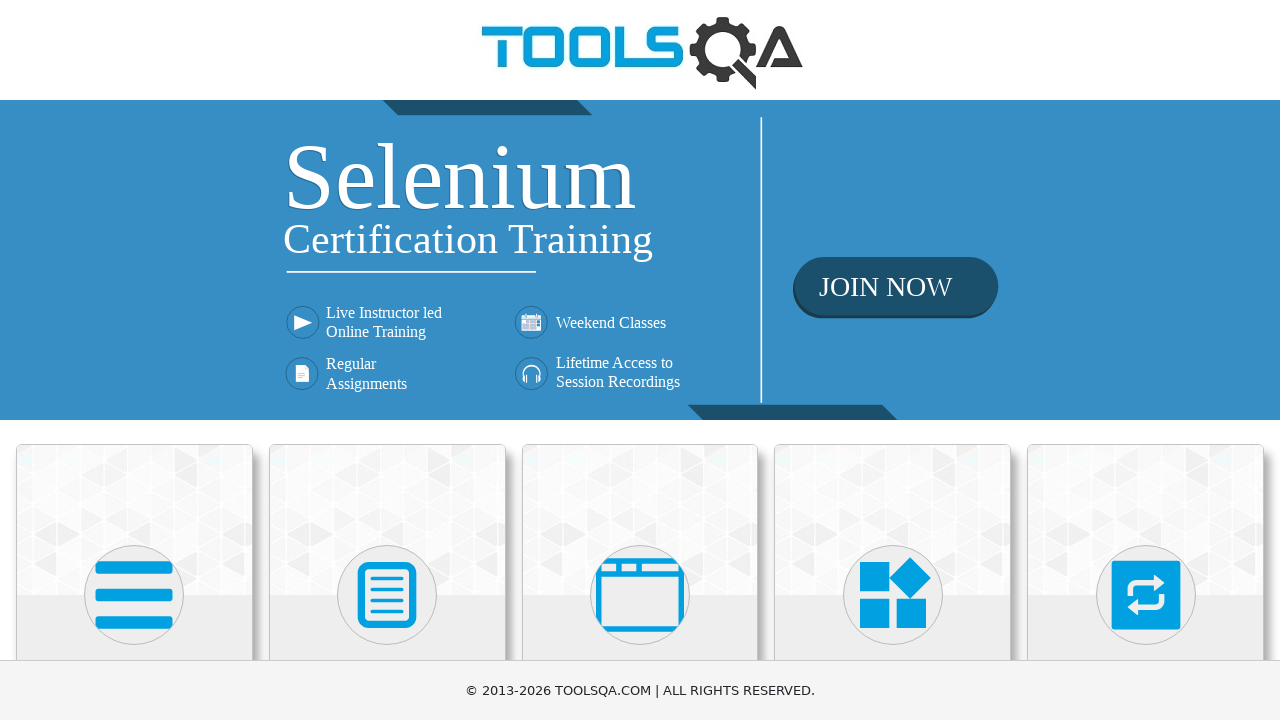

Clicked on 'Elements' card on main page at (134, 360) on text=Elements
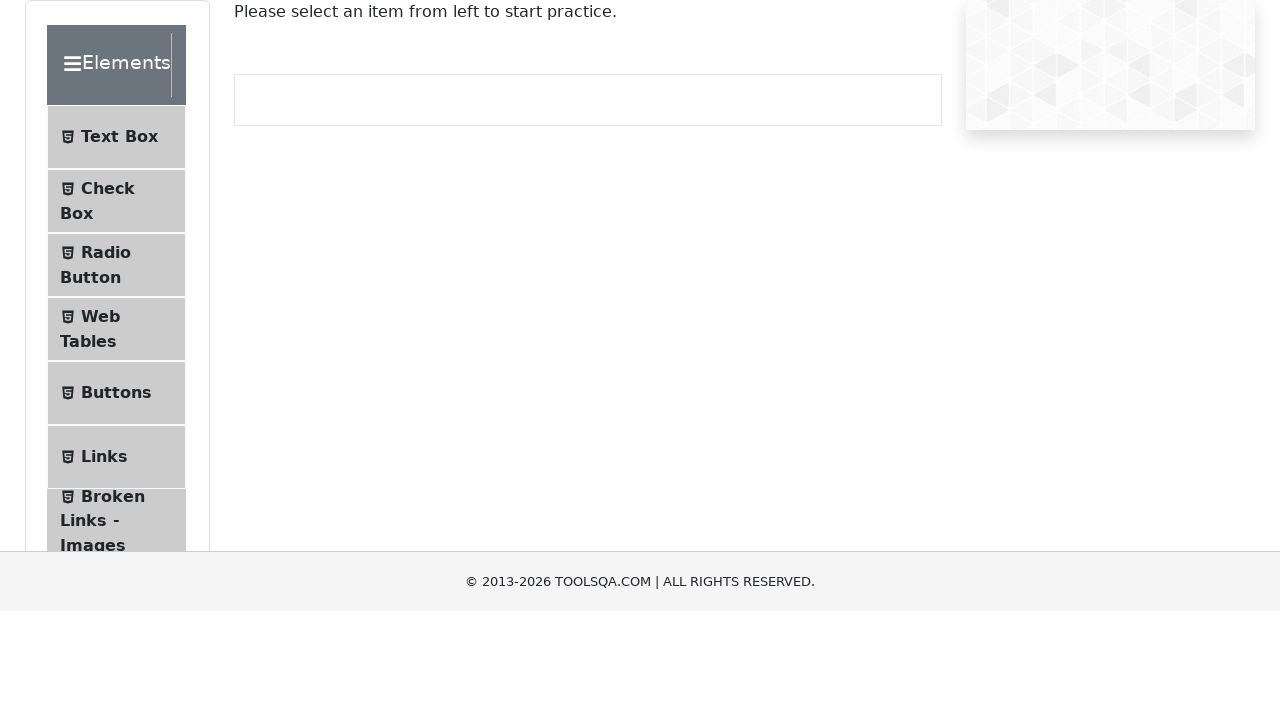

Clicked on 'Text Box' in the navigation menu at (119, 261) on text=Text Box
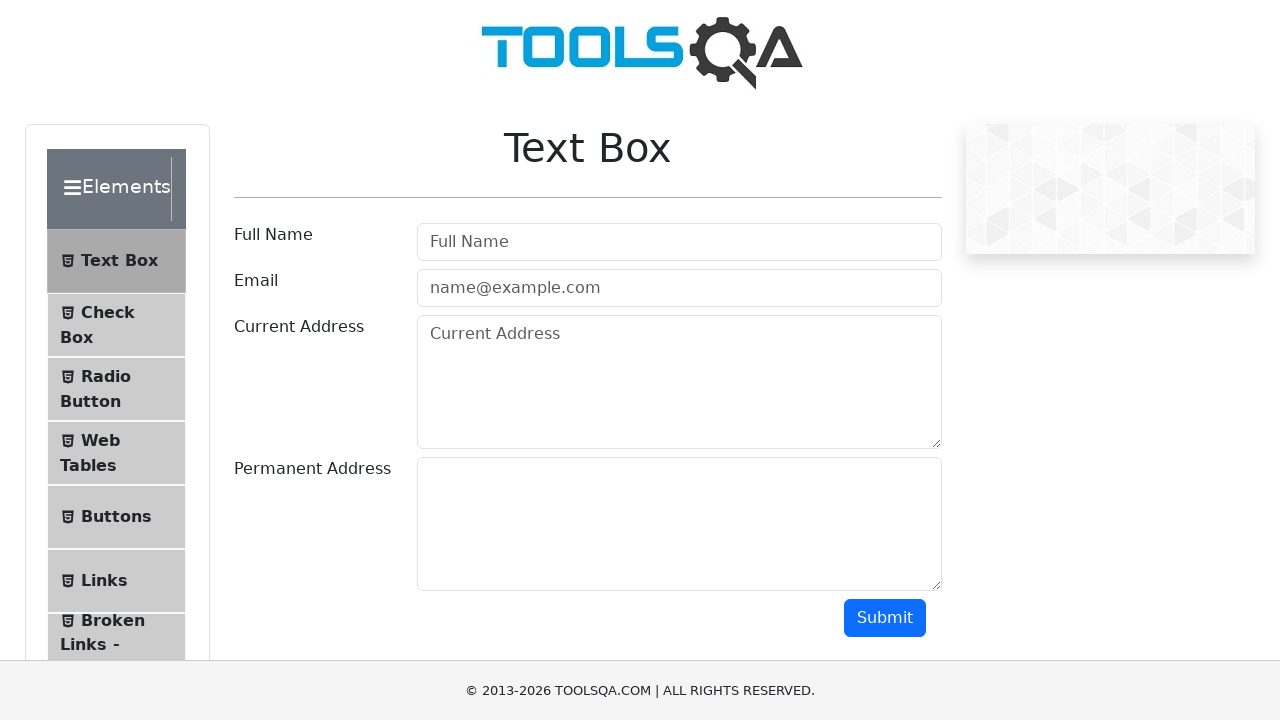

Entered user name 'John Smith' on #userName
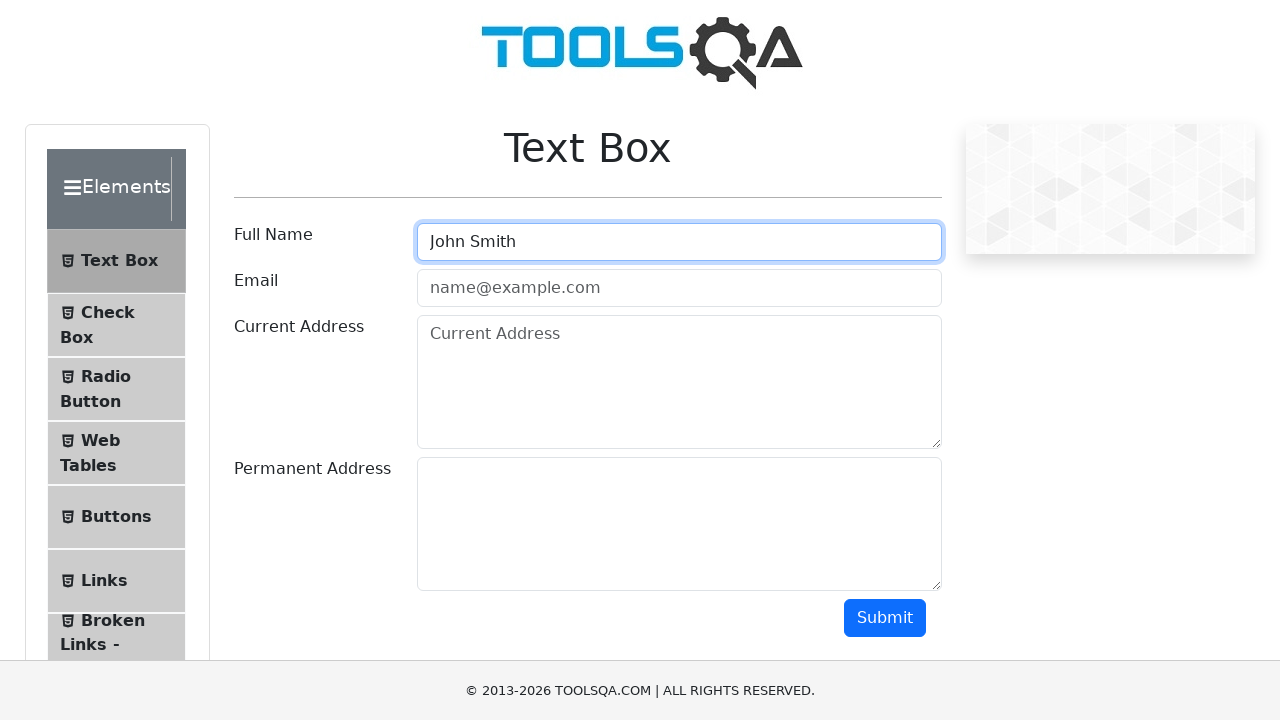

Entered user email 'john.smith@example.com' on #userEmail
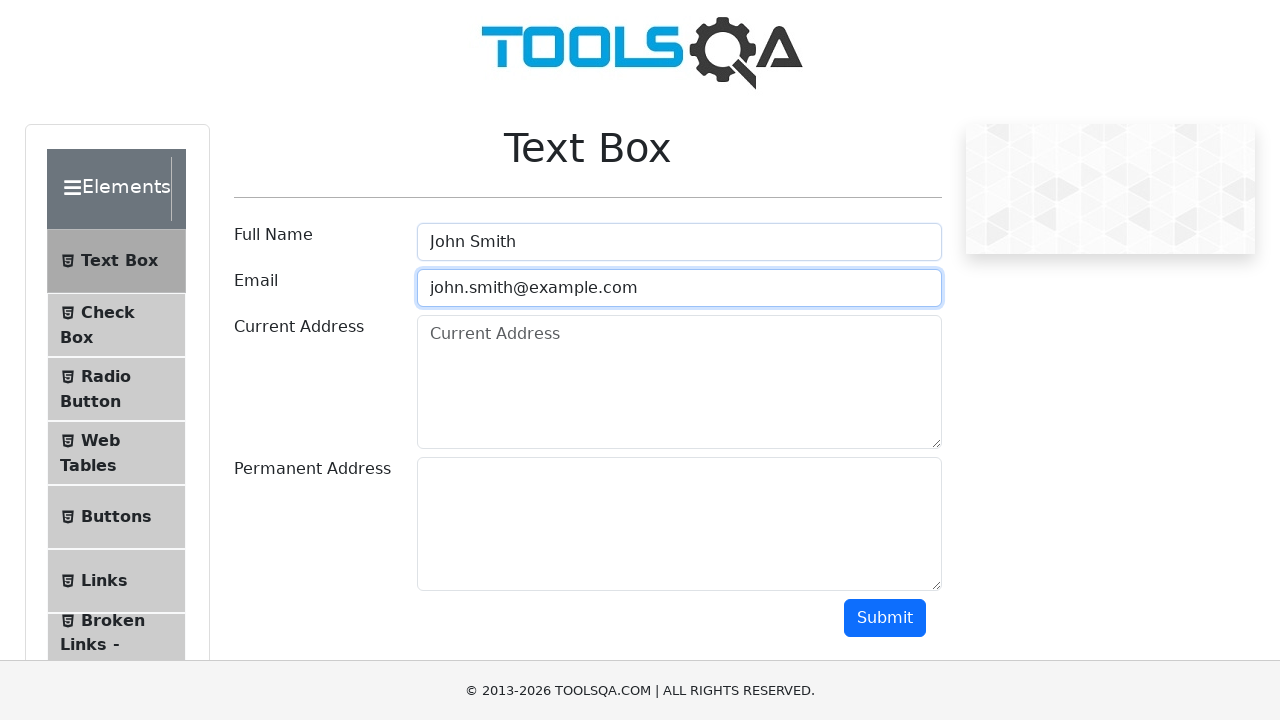

Entered current address '123 Main Street, Apt 4B' on #currentAddress
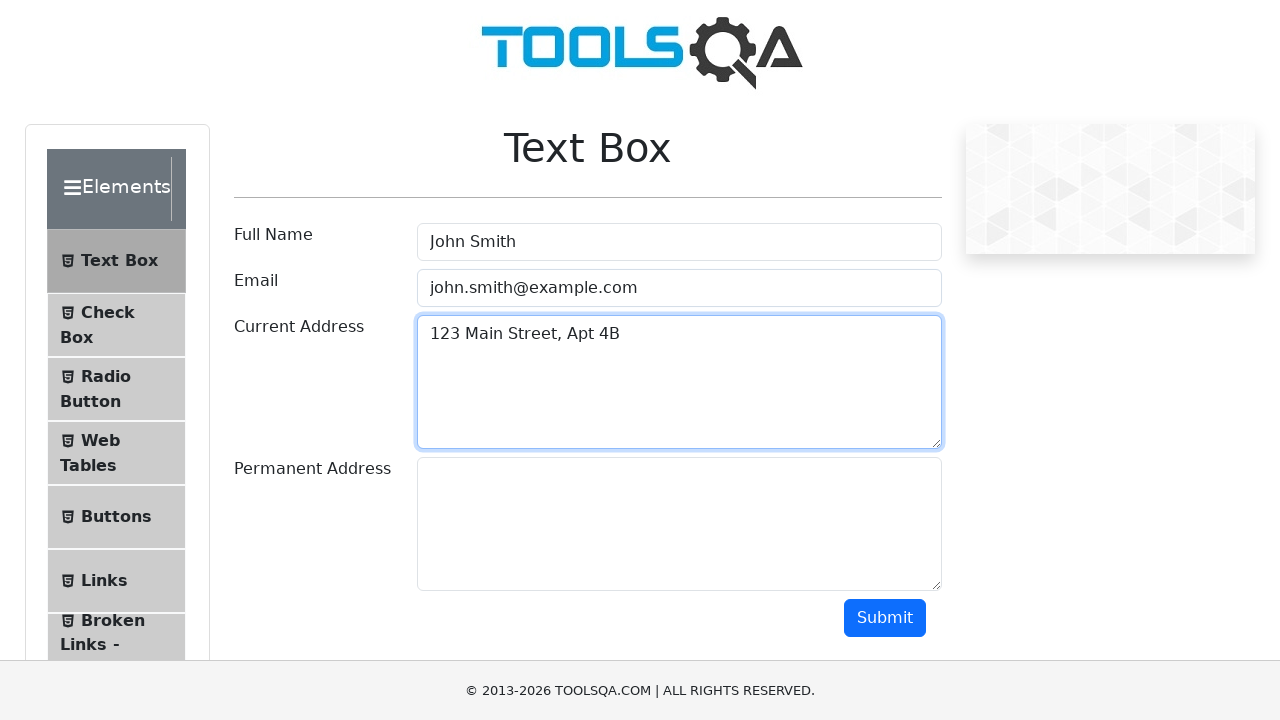

Entered permanent address '456 Oak Avenue' on #permanentAddress
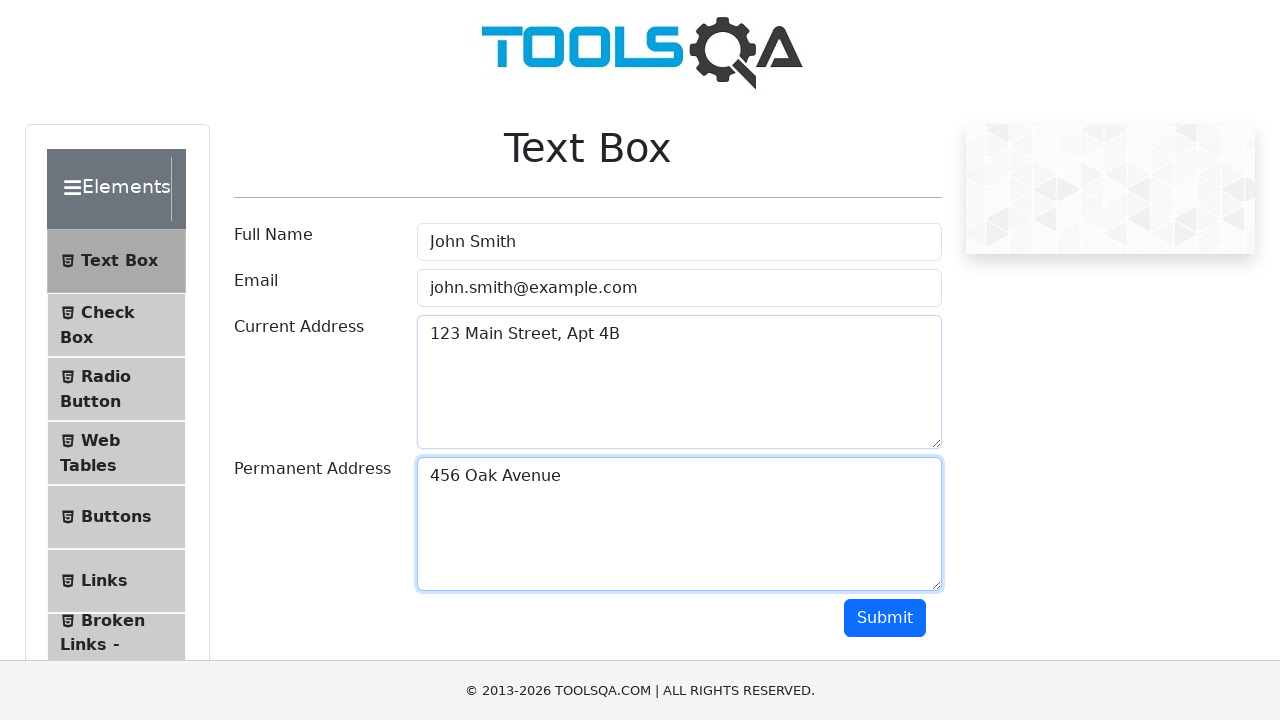

Clicked submit button to submit the form at (885, 618) on #submit
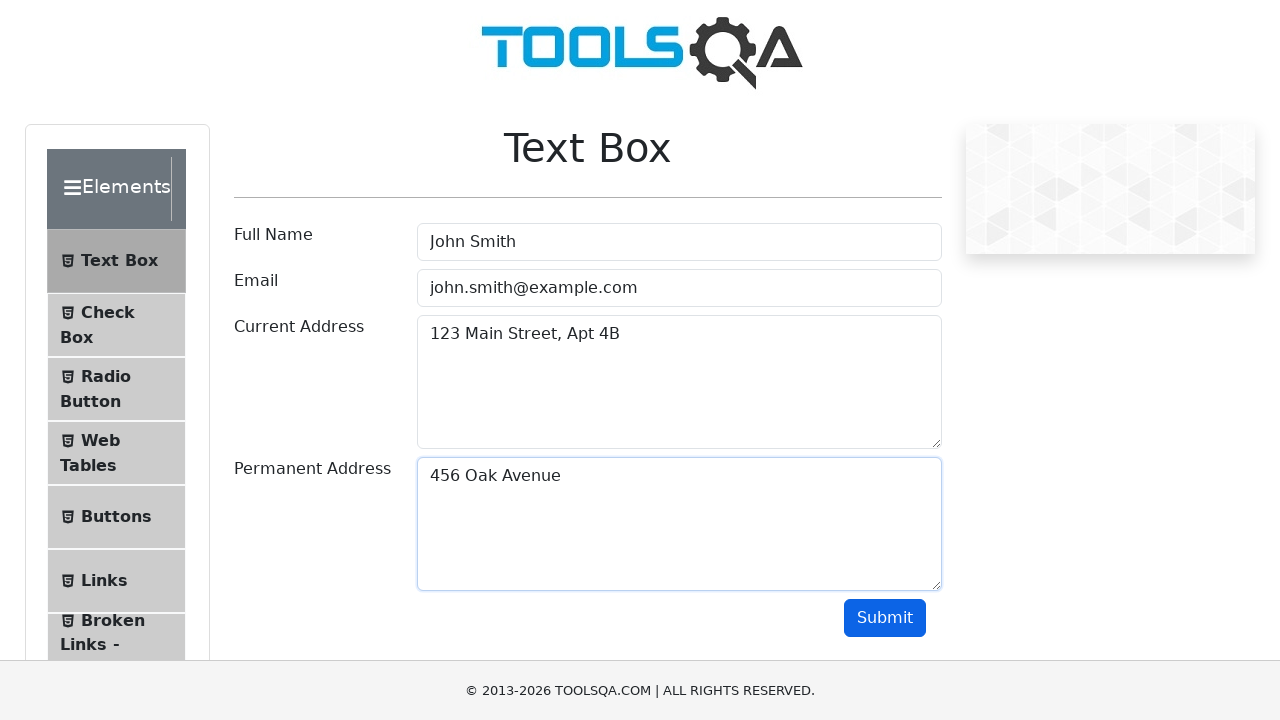

Output section loaded successfully
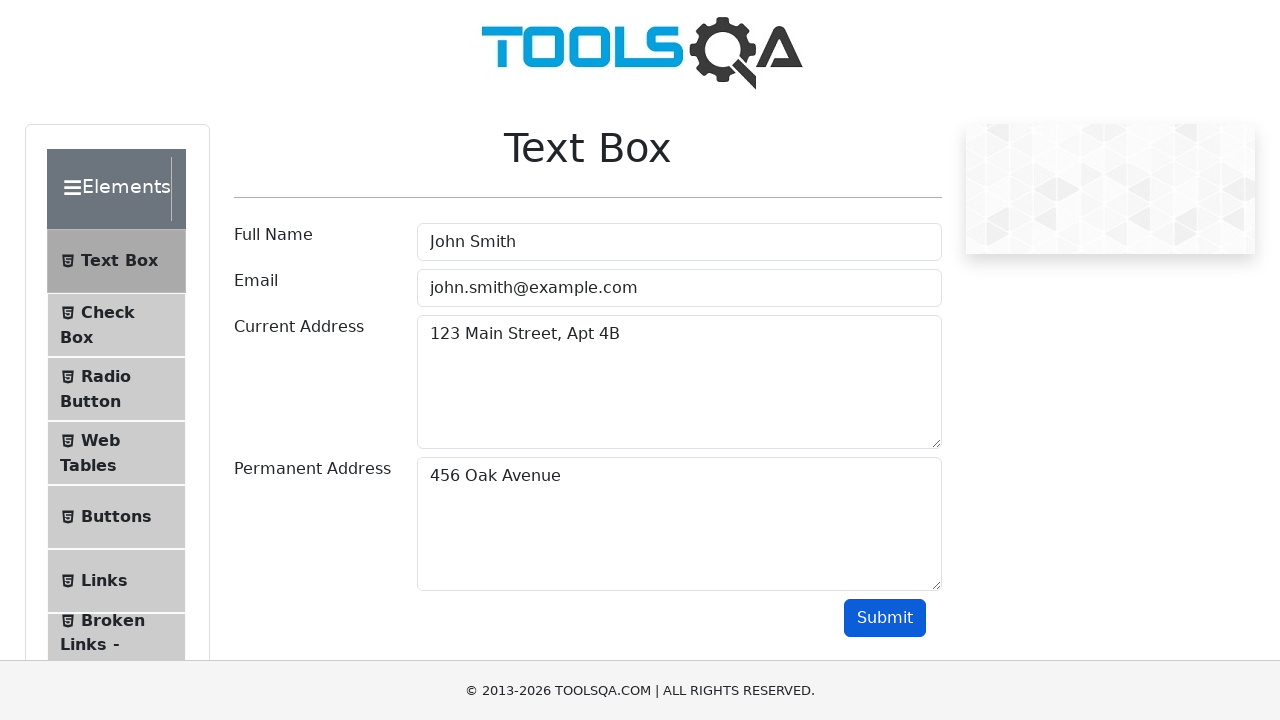

Verified name 'John Smith' is displayed correctly
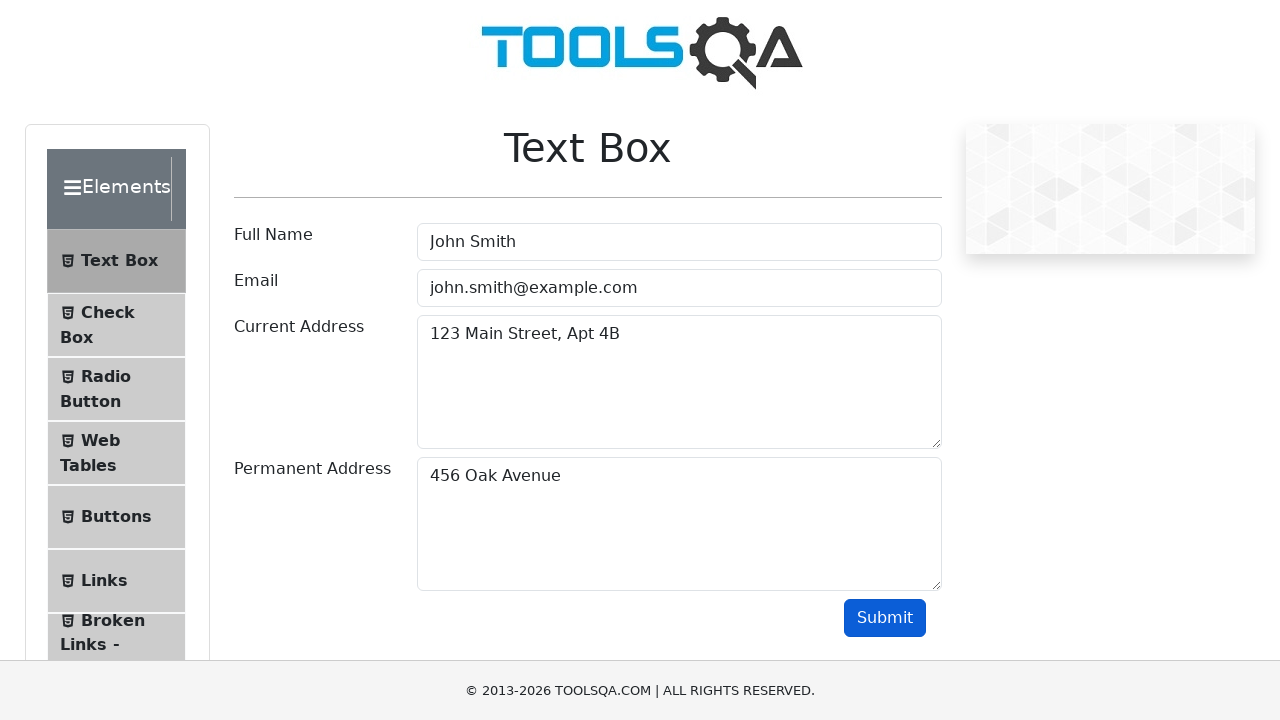

Verified email 'john.smith@example.com' is displayed correctly
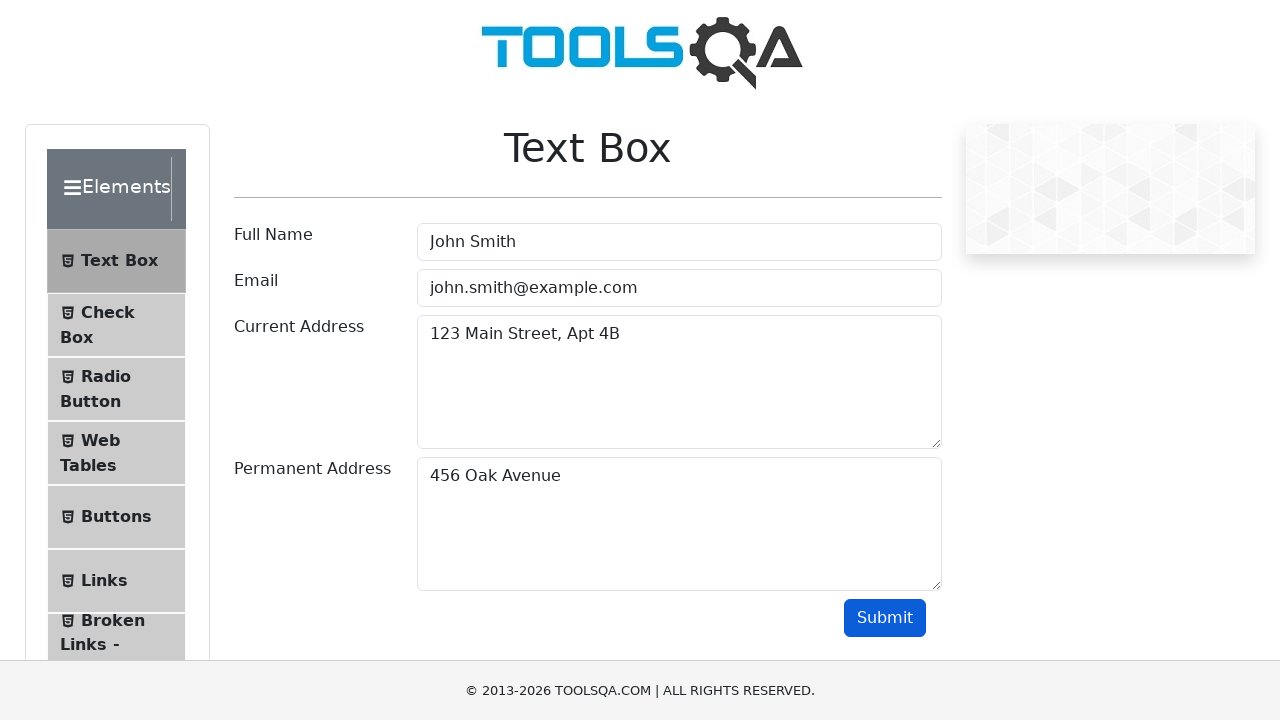

Verified current address '123 Main Street, Apt 4B' is displayed correctly
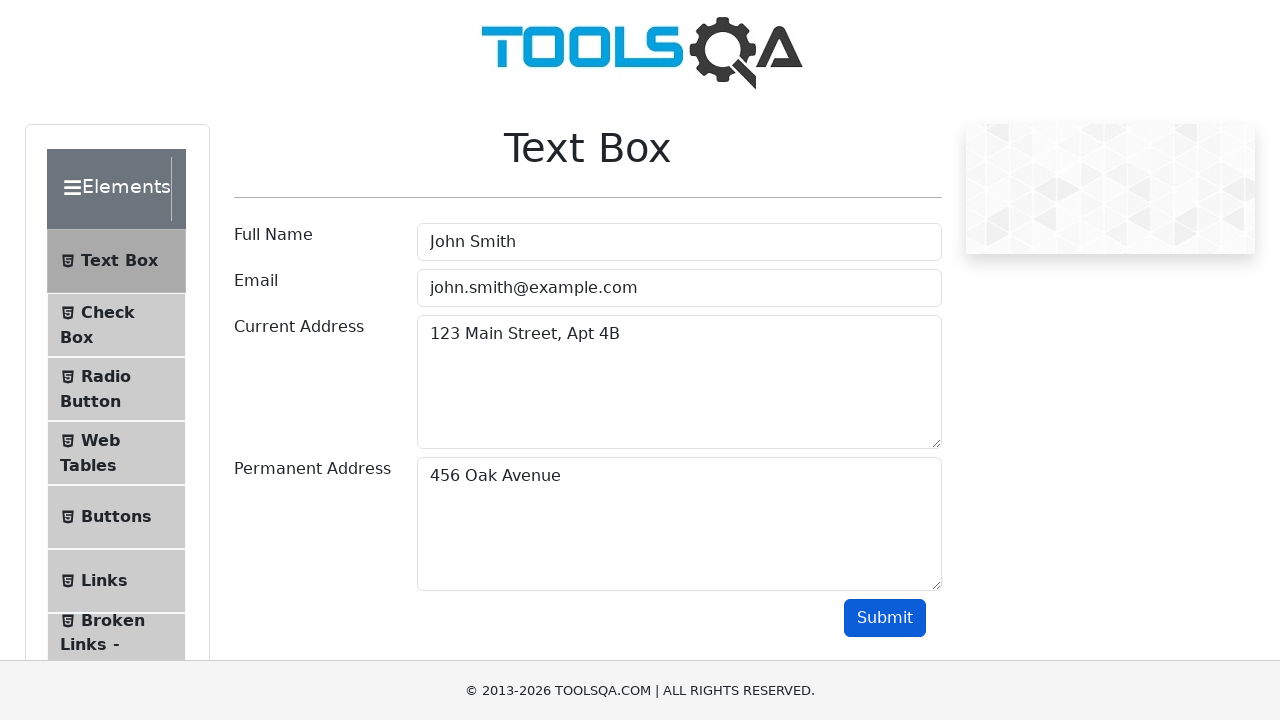

Verified permanent address '456 Oak Avenue' is displayed correctly
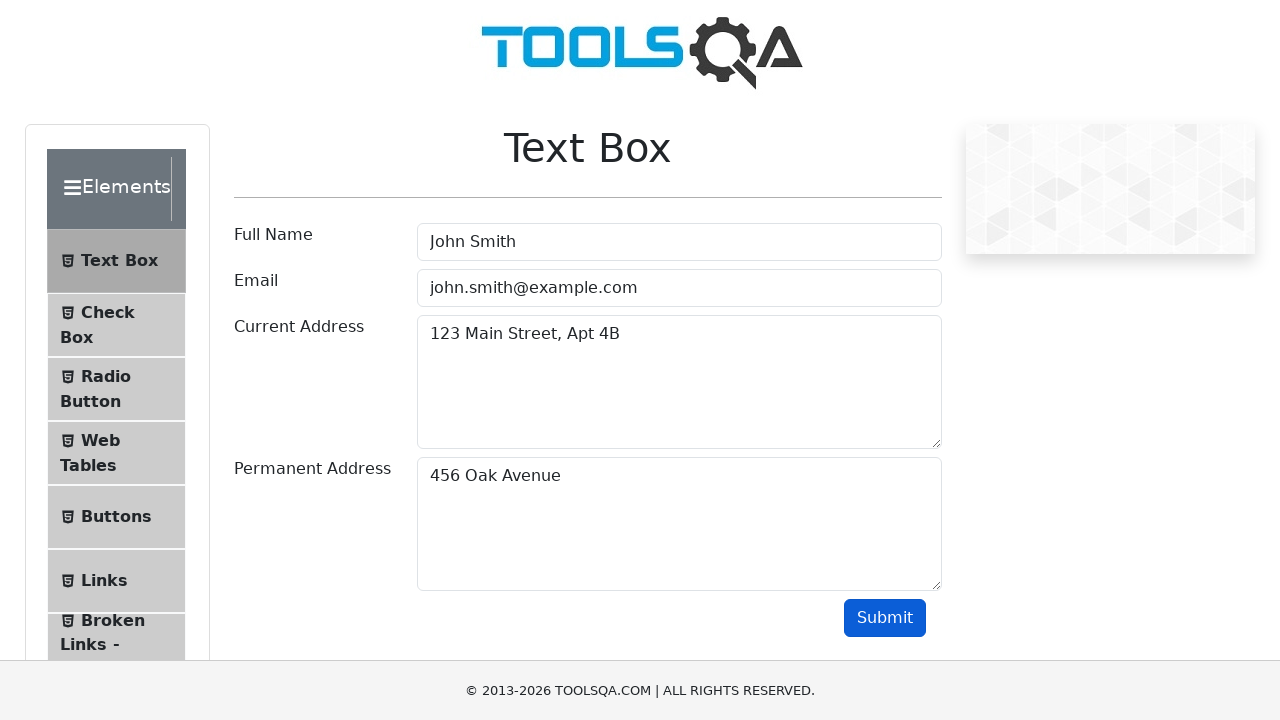

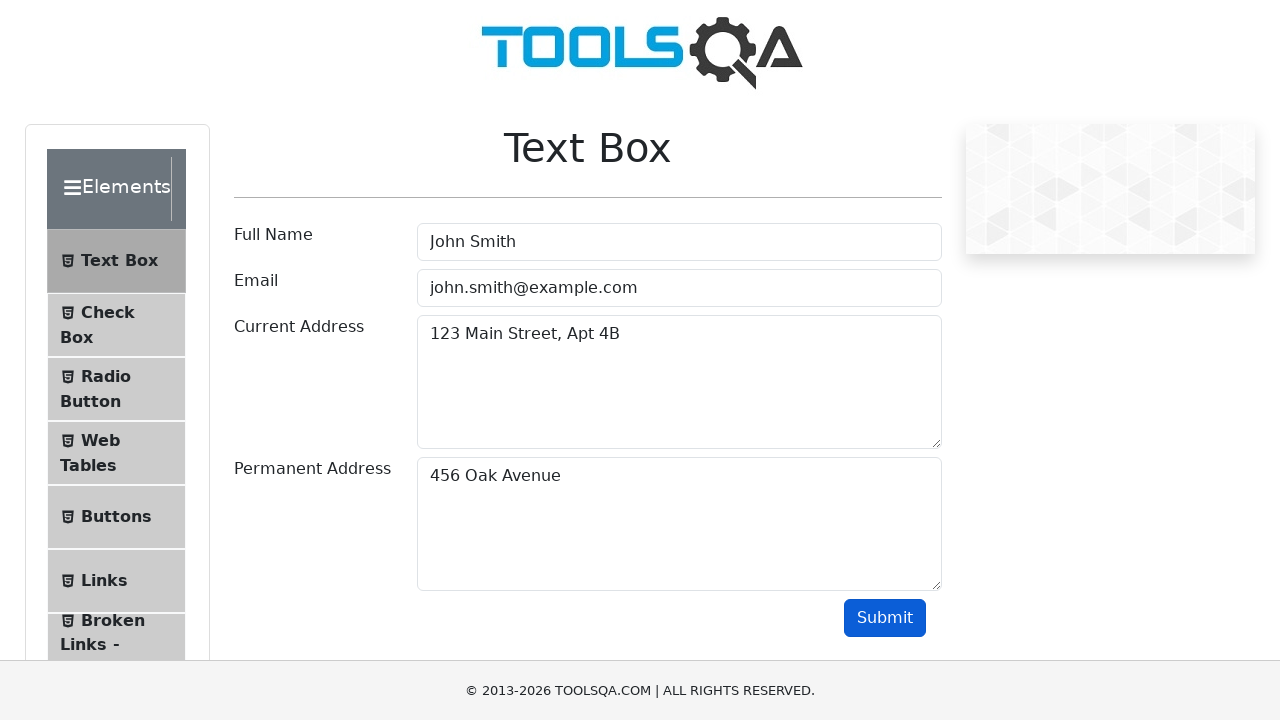